Tests hover functionality by hovering over the second user figure and verifying the user name becomes visible

Starting URL: https://the-internet.herokuapp.com/hovers

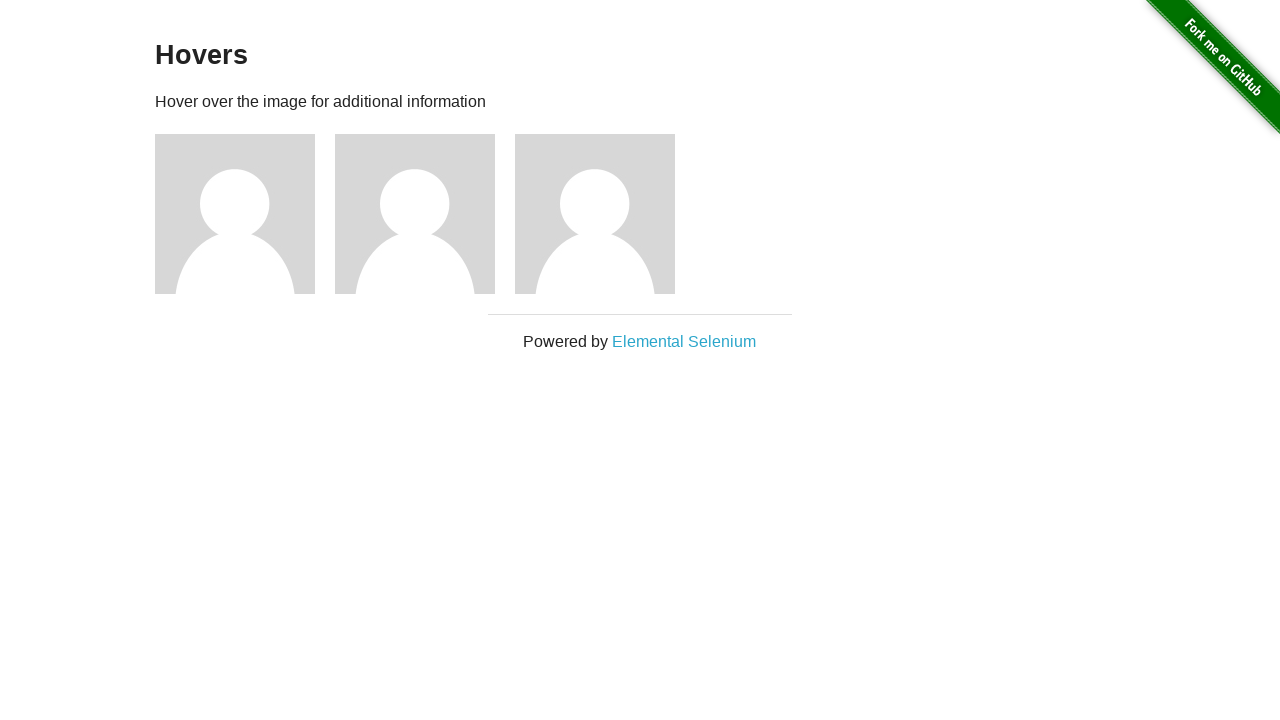

Located all user figure elements on the page
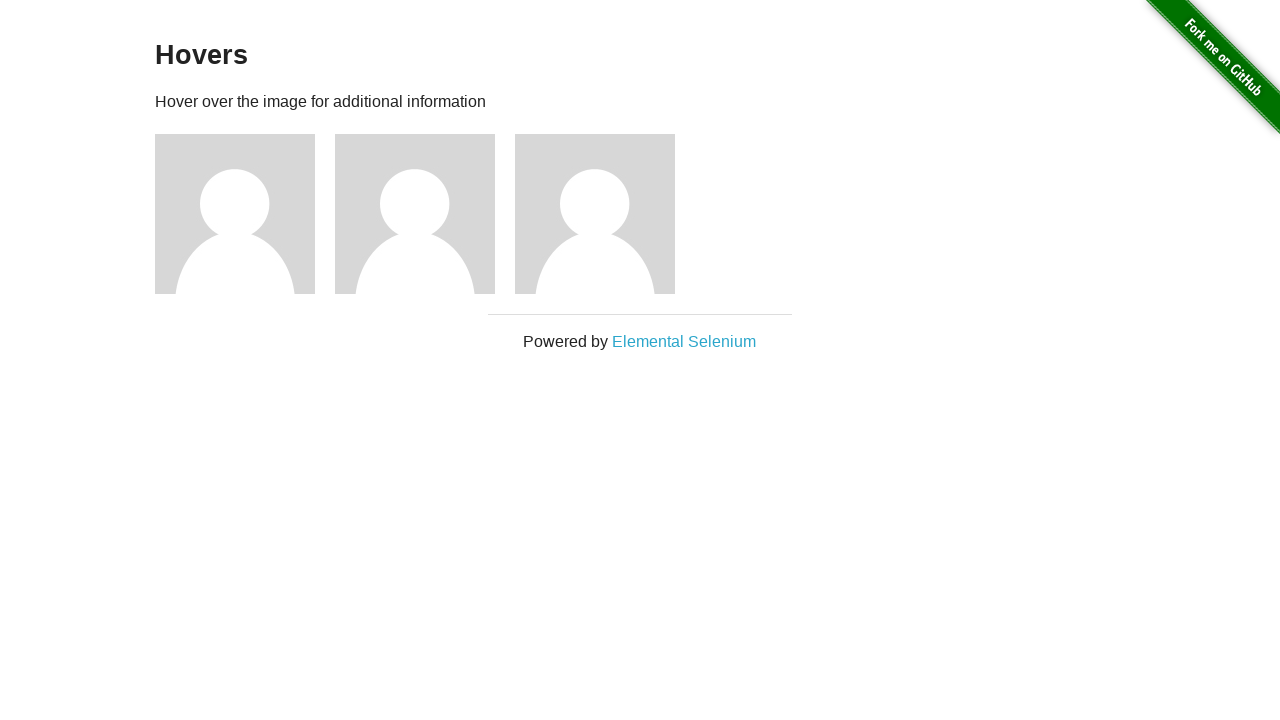

Hovered over the second user figure at (425, 214) on .figure >> nth=1
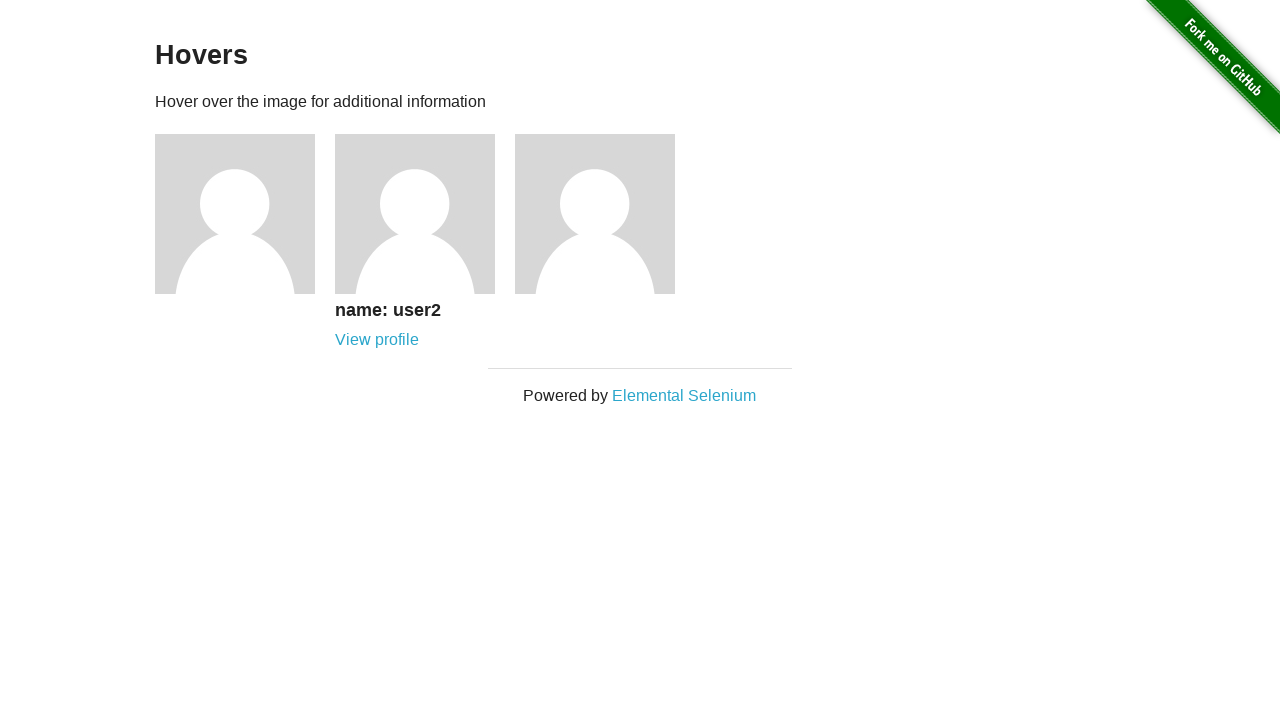

User name element became visible after hover
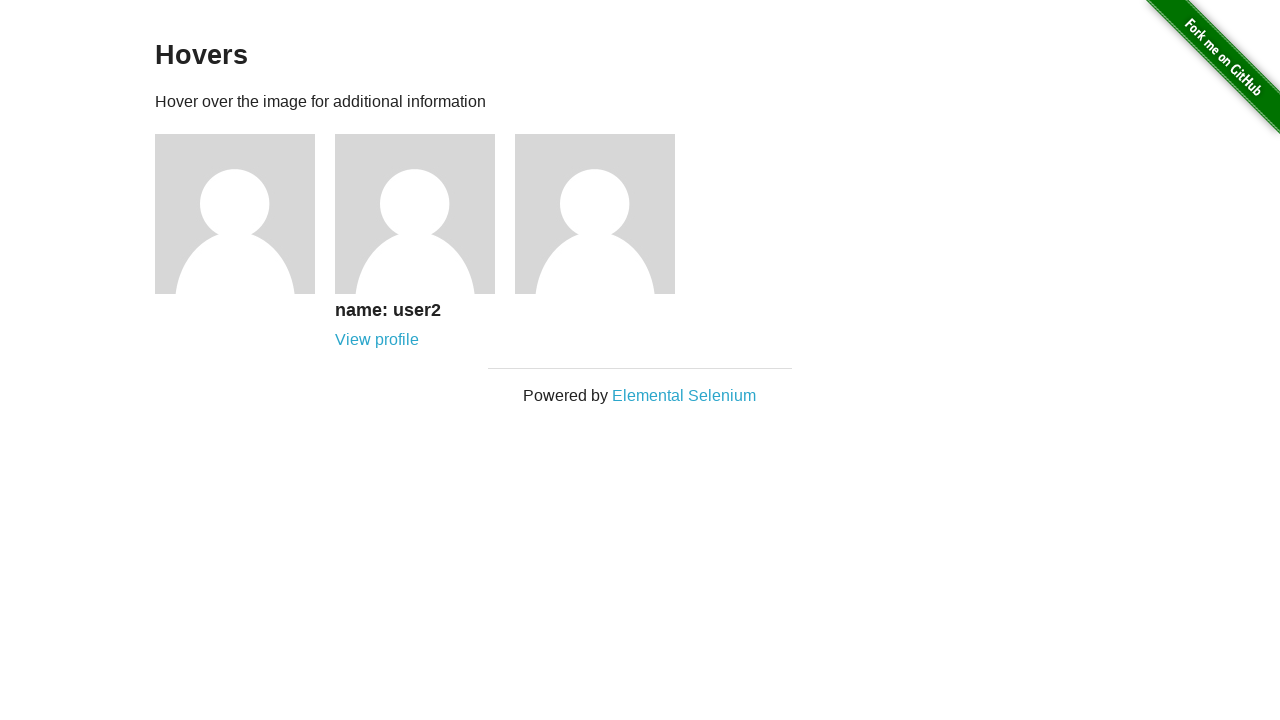

Verified that user name contains 'name: user2'
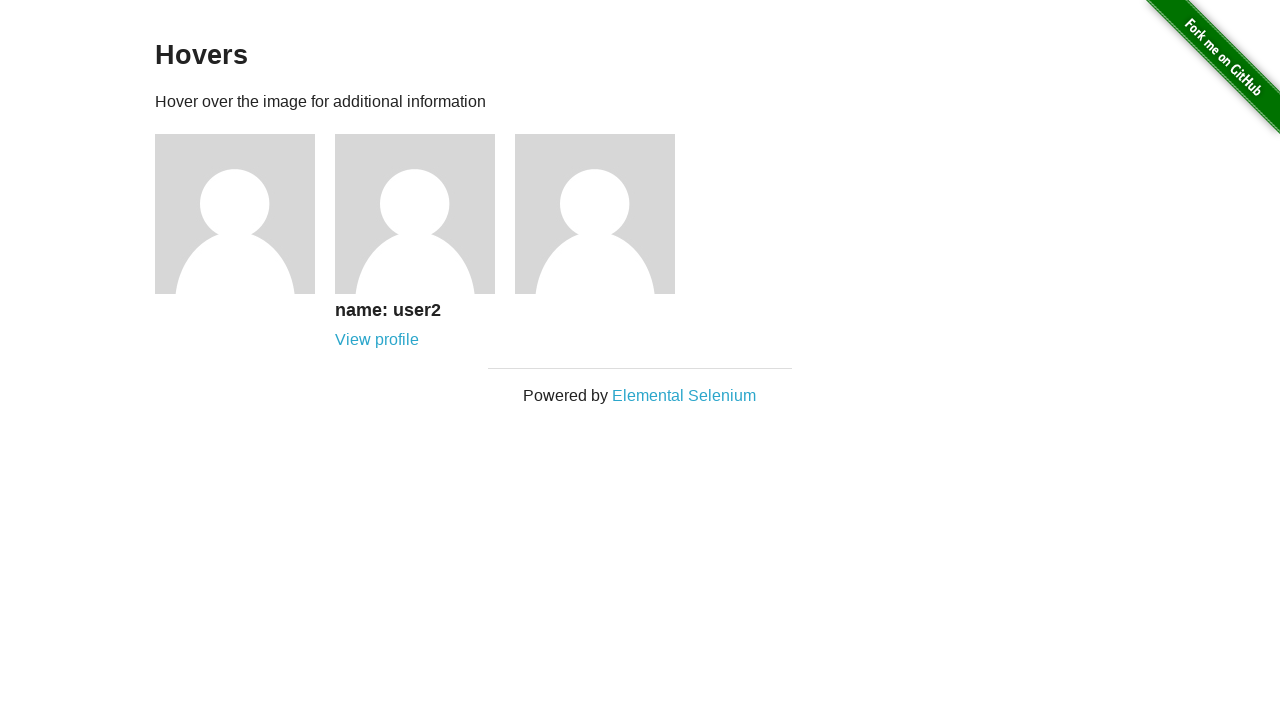

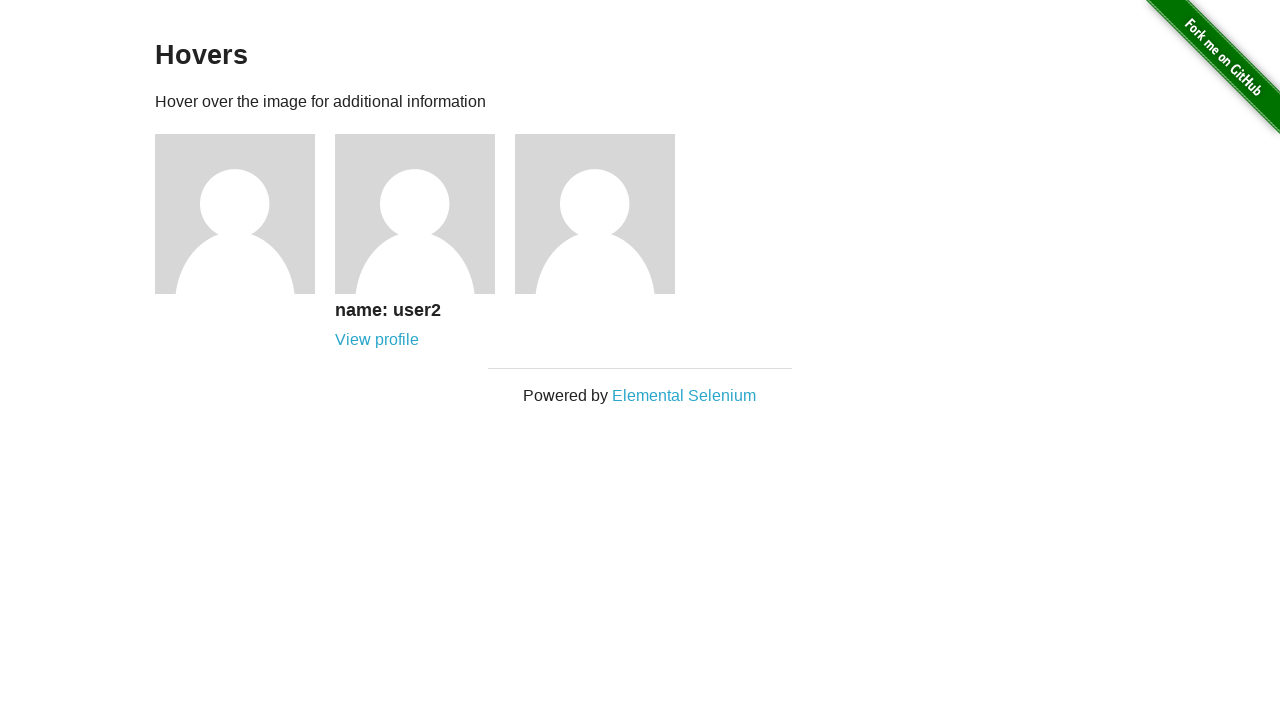